Tests keyboard actions including typing, arrow key navigation, shift-selection, and backspace deletion in an input box

Starting URL: https://techglobal-training.com/frontend

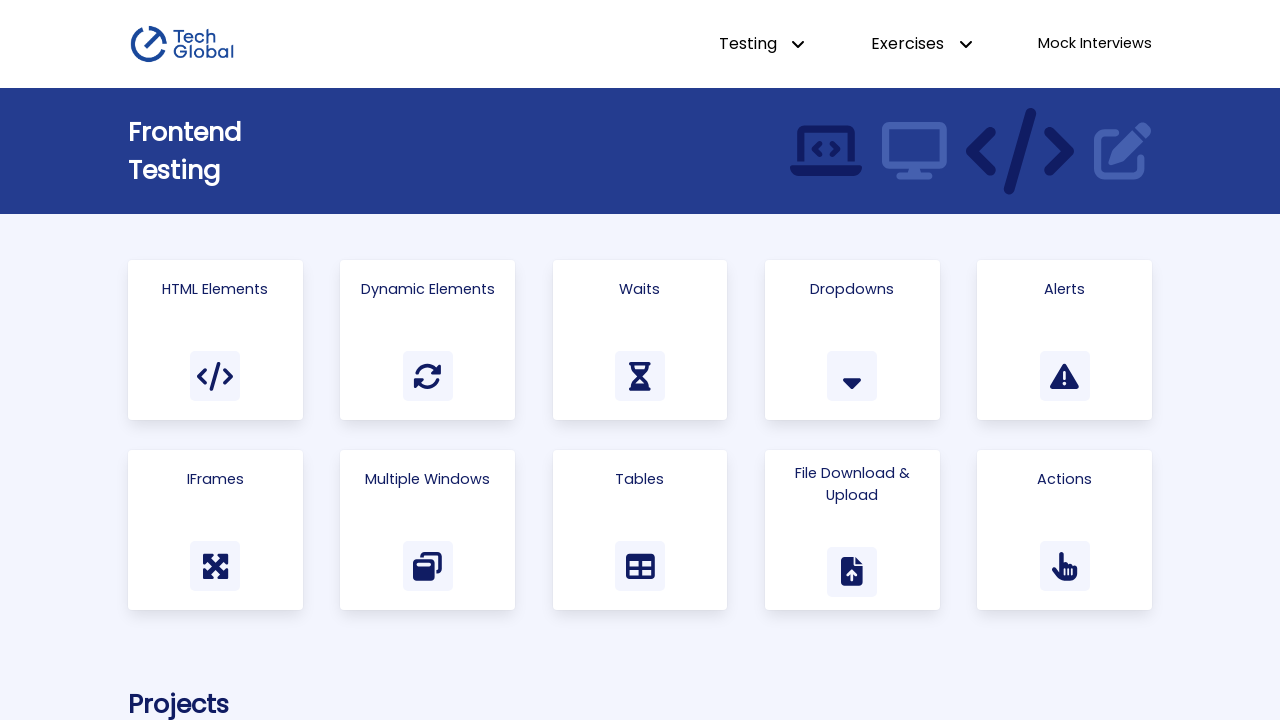

Clicked on the Actions link to navigate to the actions page at (1065, 530) on a:has-text('Actions')
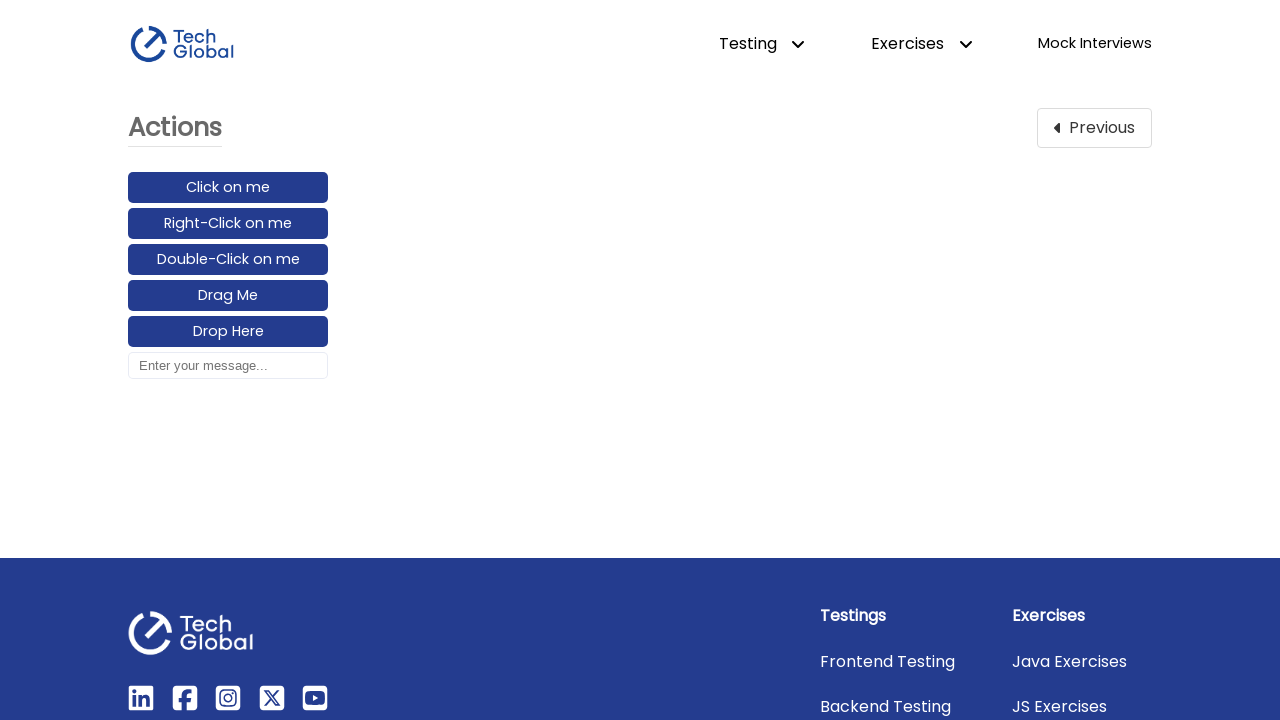

Pressed Escape key on the input box on #input_box
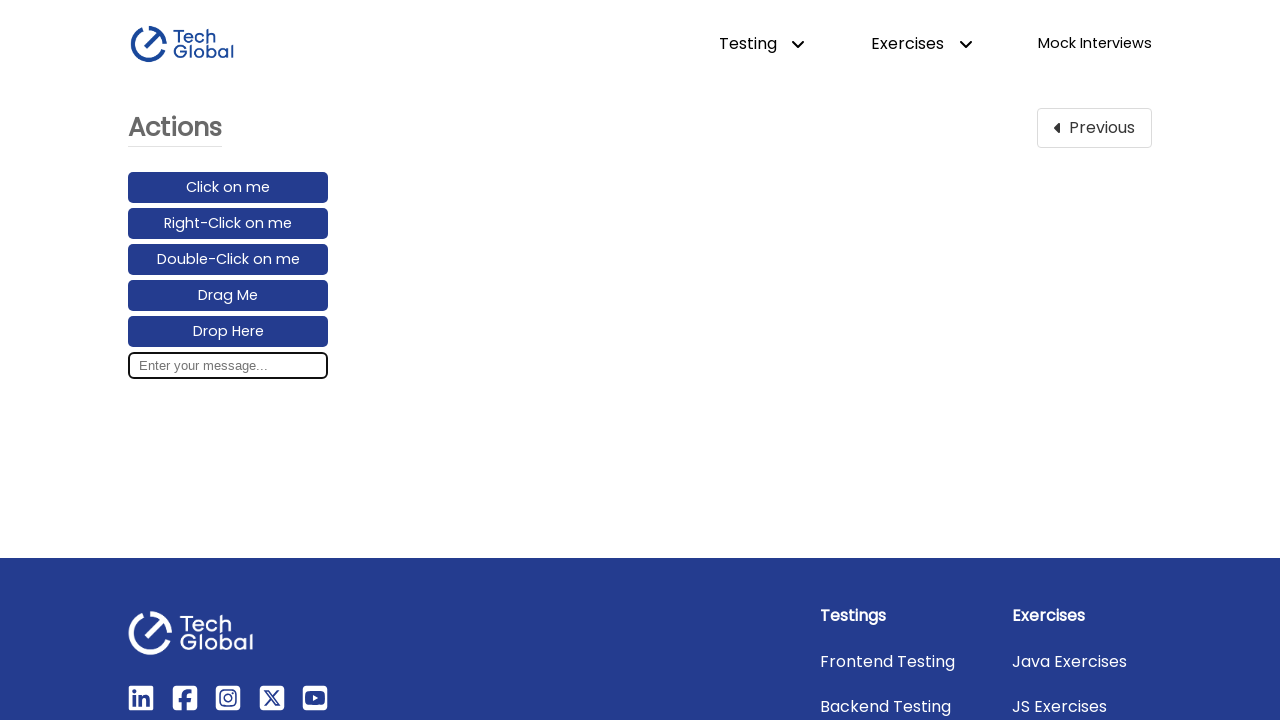

Focused on the input box on #input_box
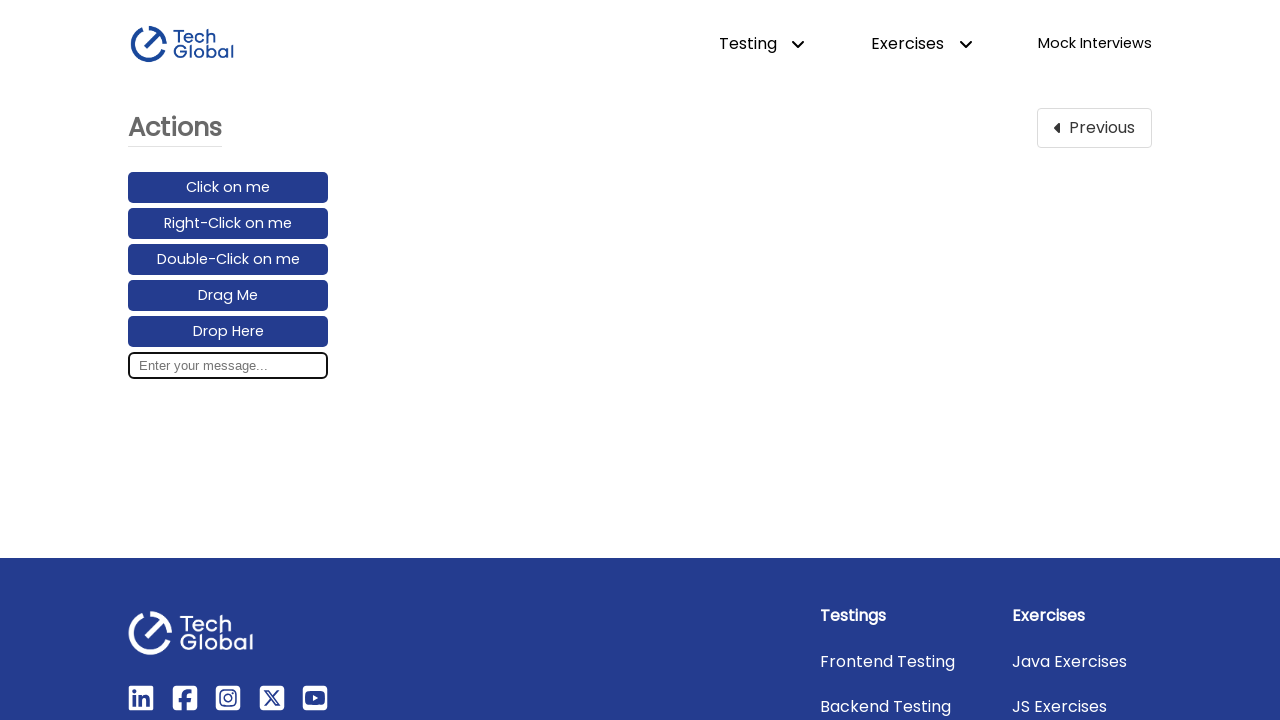

Typed 'Hello World!' into the input box
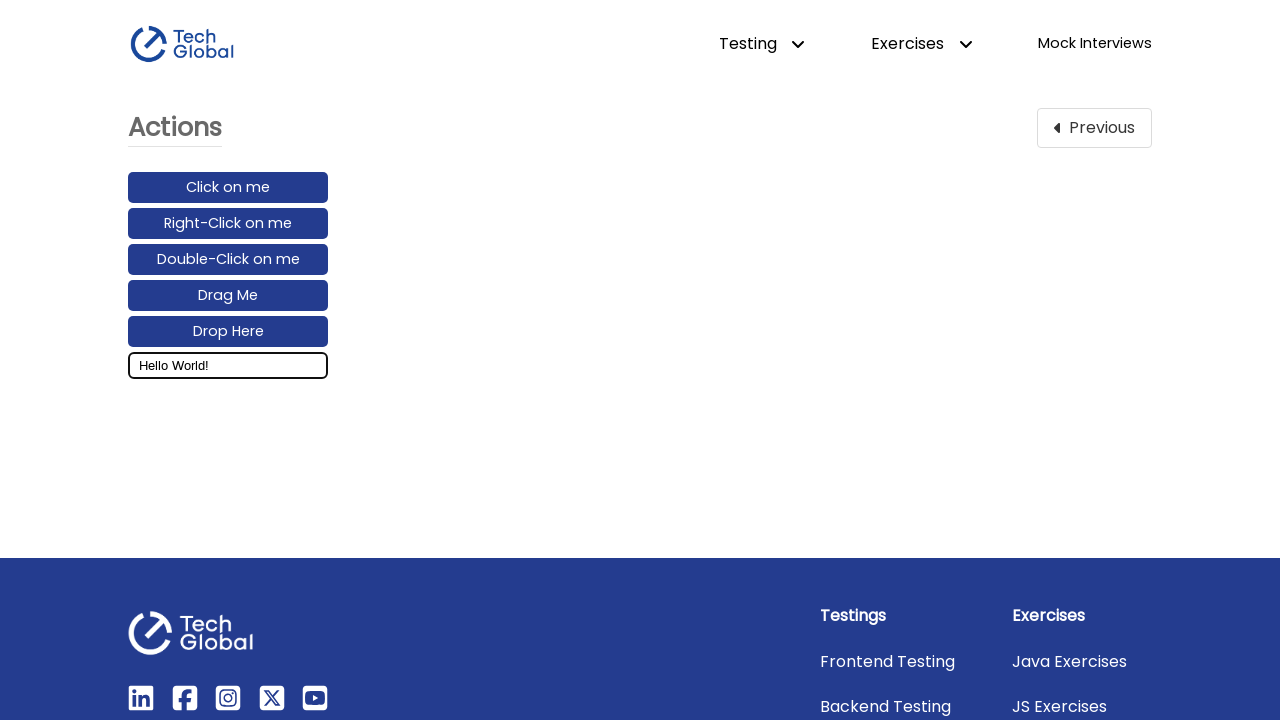

Pressed ArrowLeft key to move cursor one position left
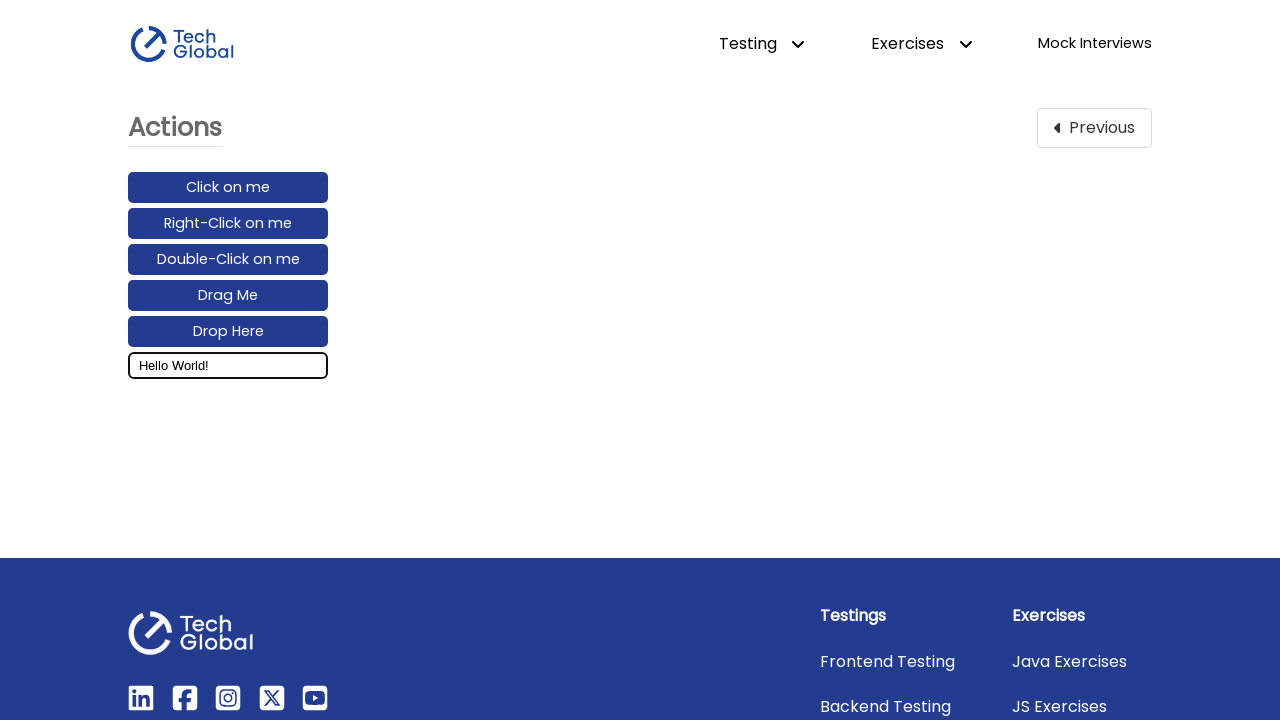

Held down Shift key to start selection
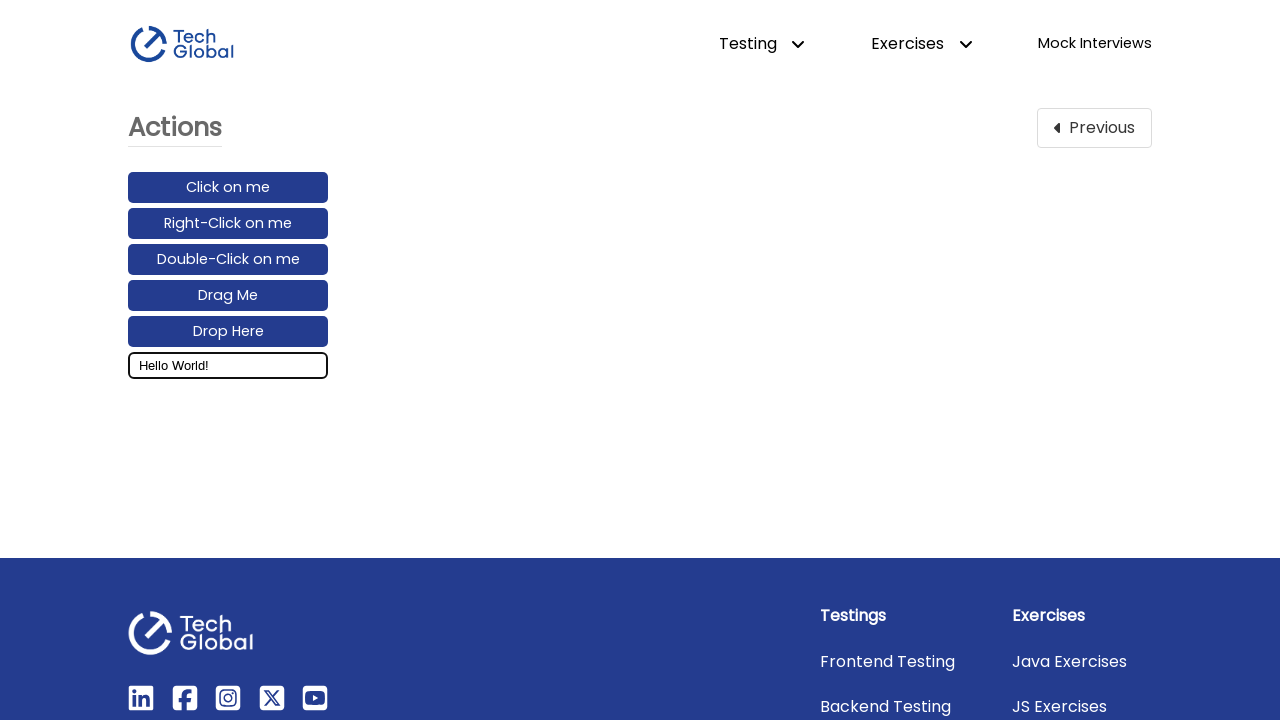

Pressed ArrowLeft key while holding Shift to select text (iteration 1 of 5)
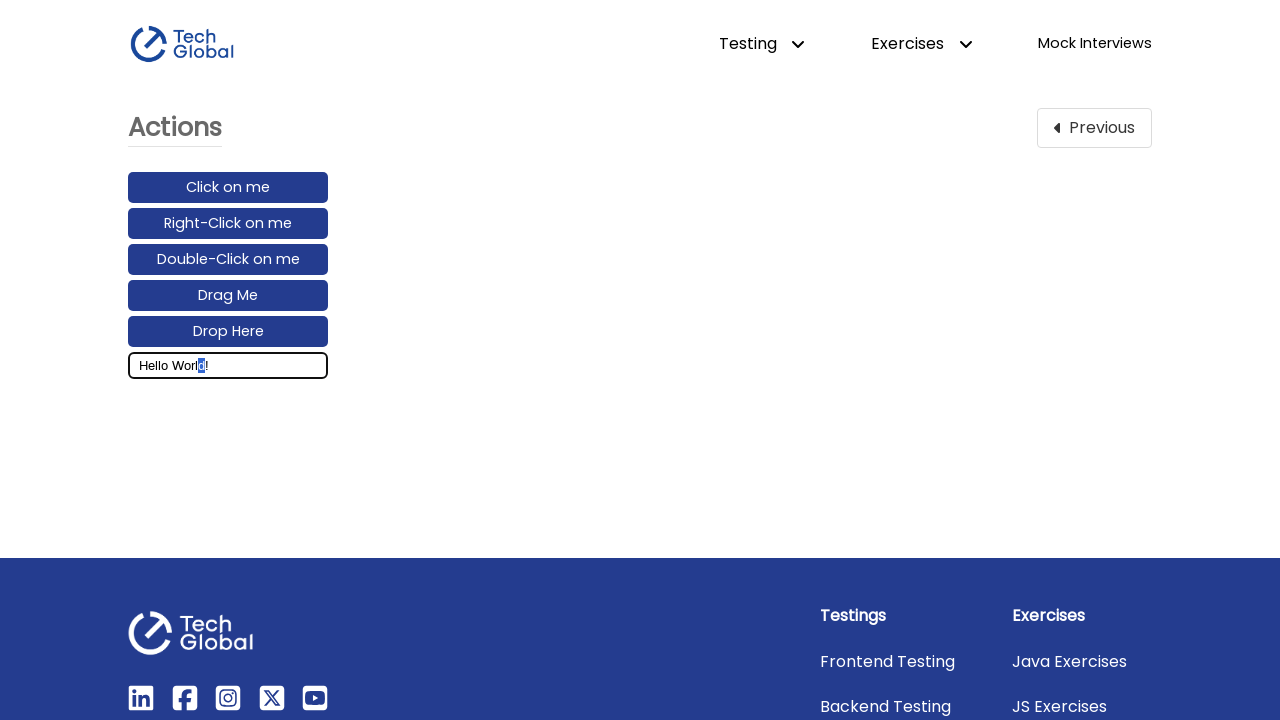

Pressed ArrowLeft key while holding Shift to select text (iteration 2 of 5)
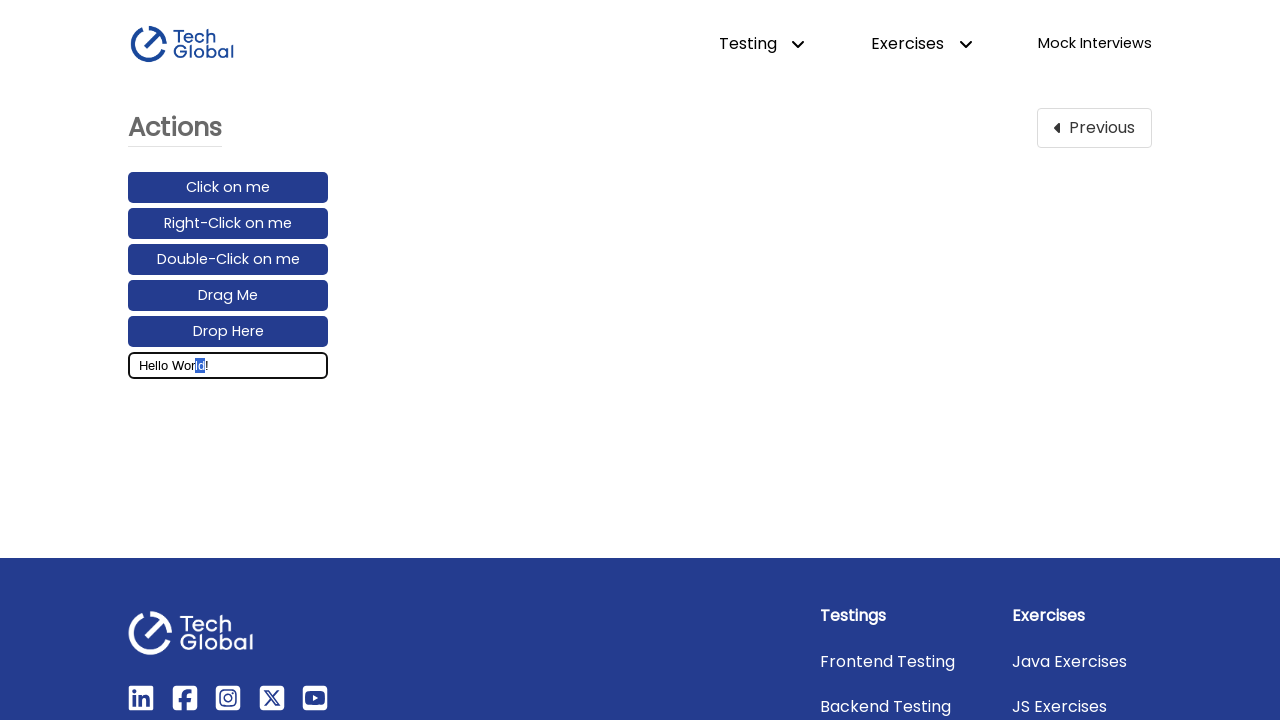

Pressed ArrowLeft key while holding Shift to select text (iteration 3 of 5)
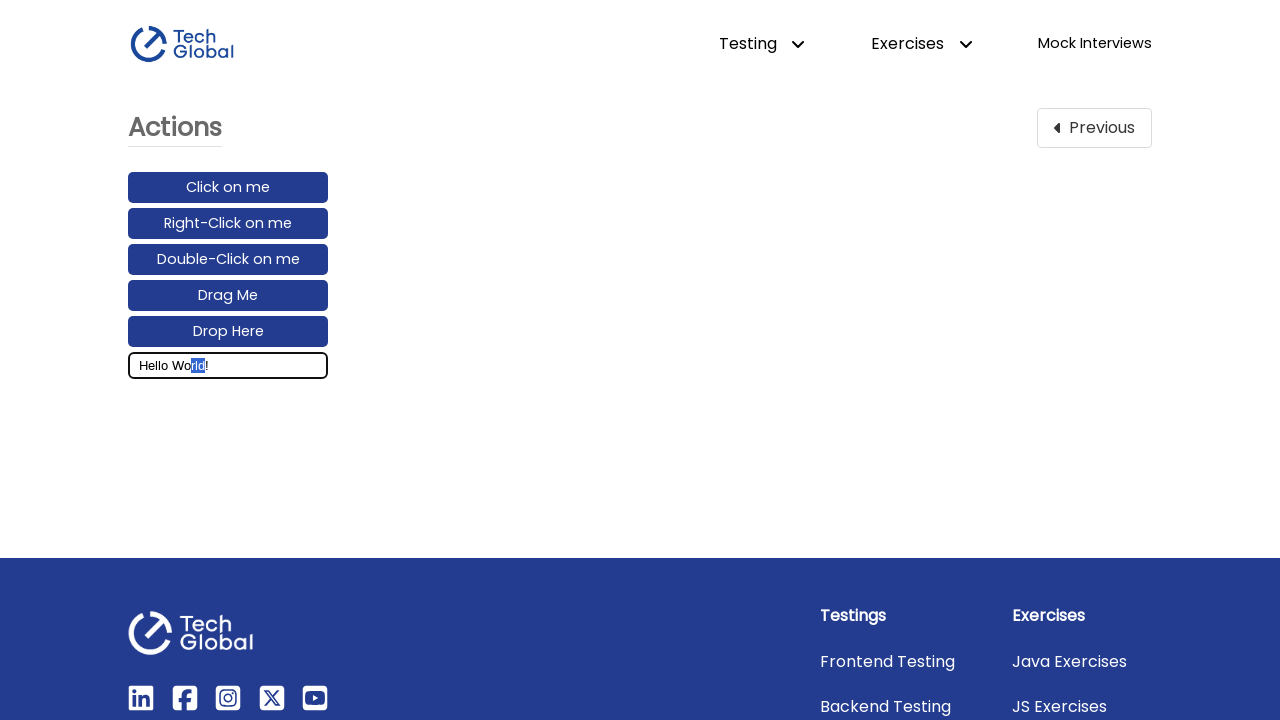

Pressed ArrowLeft key while holding Shift to select text (iteration 4 of 5)
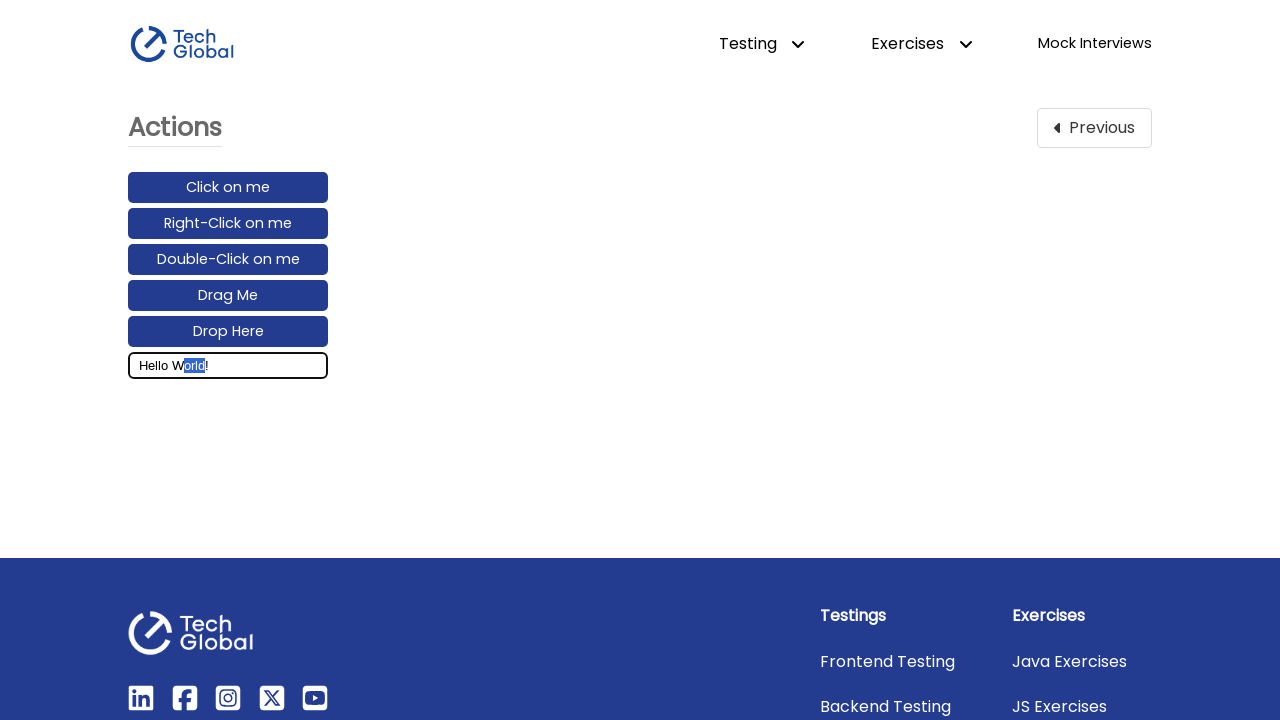

Pressed ArrowLeft key while holding Shift to select text (iteration 5 of 5)
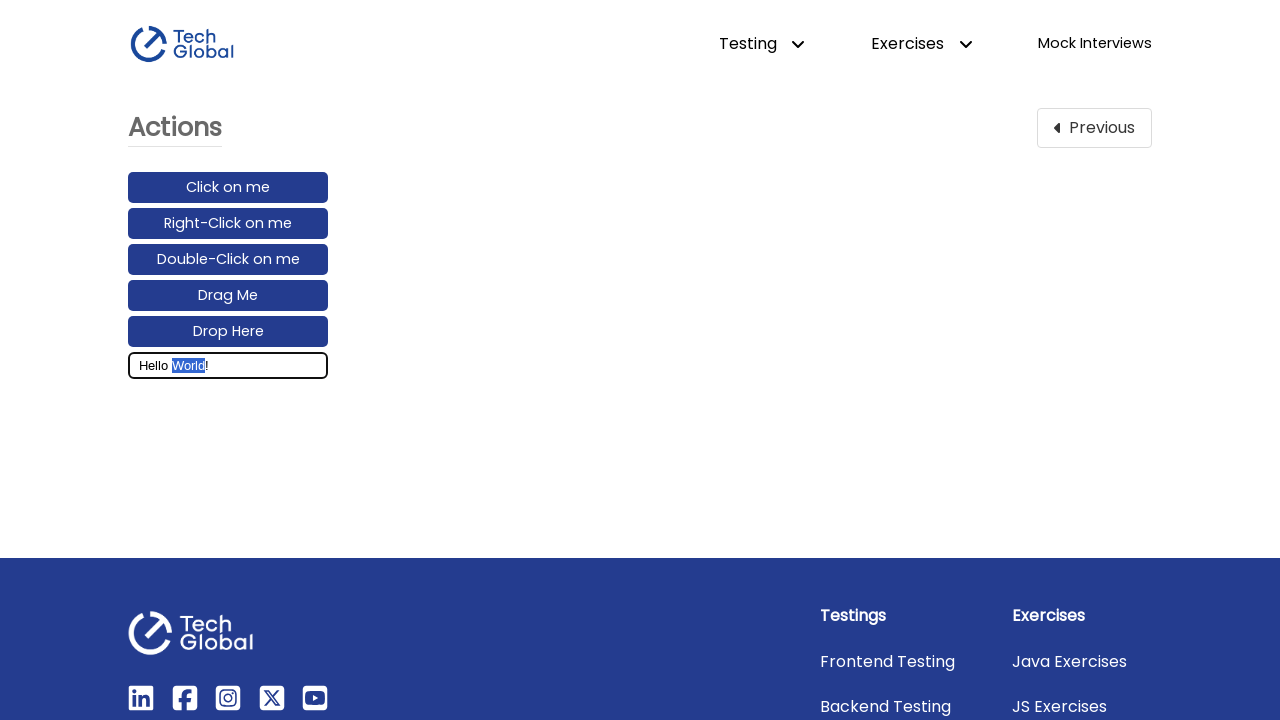

Released Shift key to complete text selection
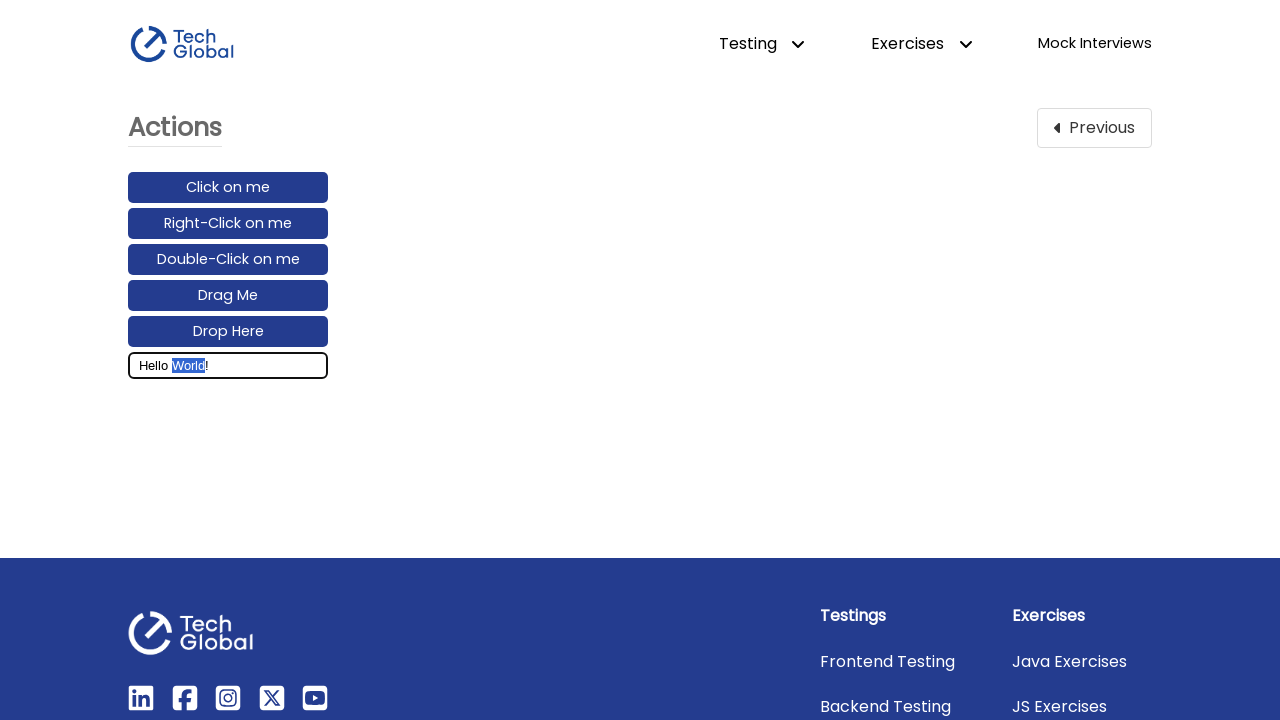

Pressed Backspace key to delete the selected 'World' text
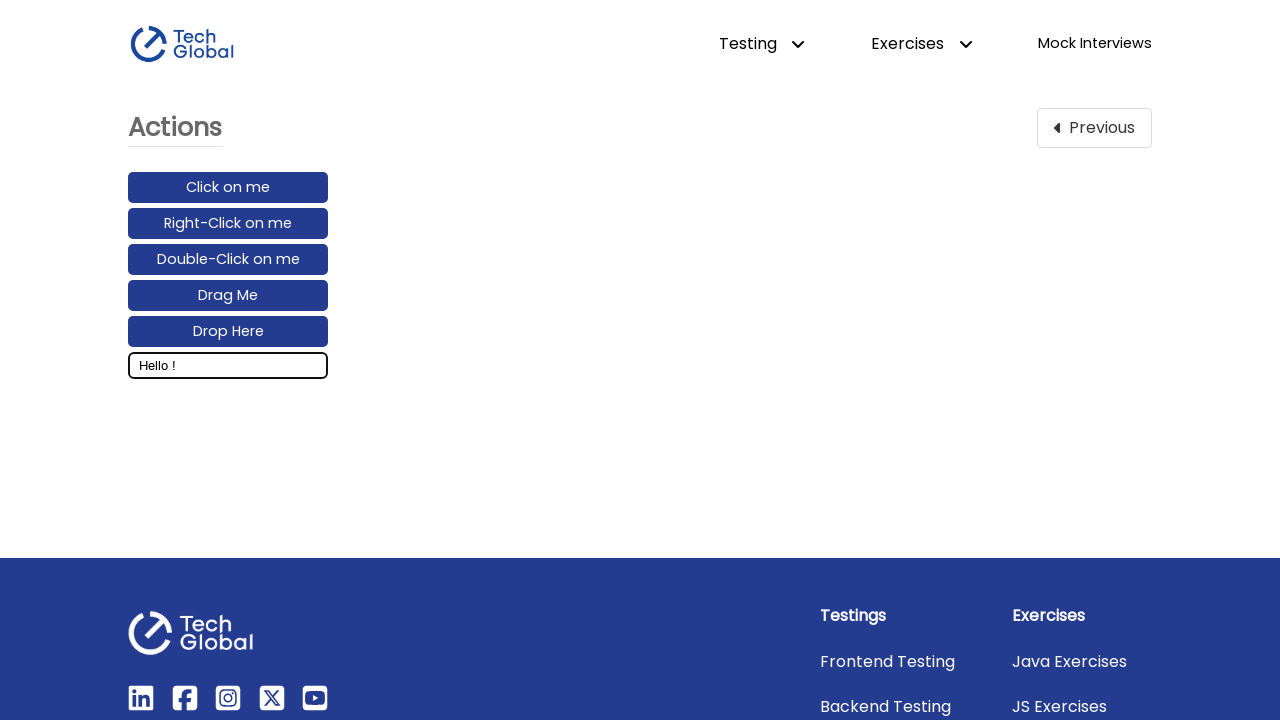

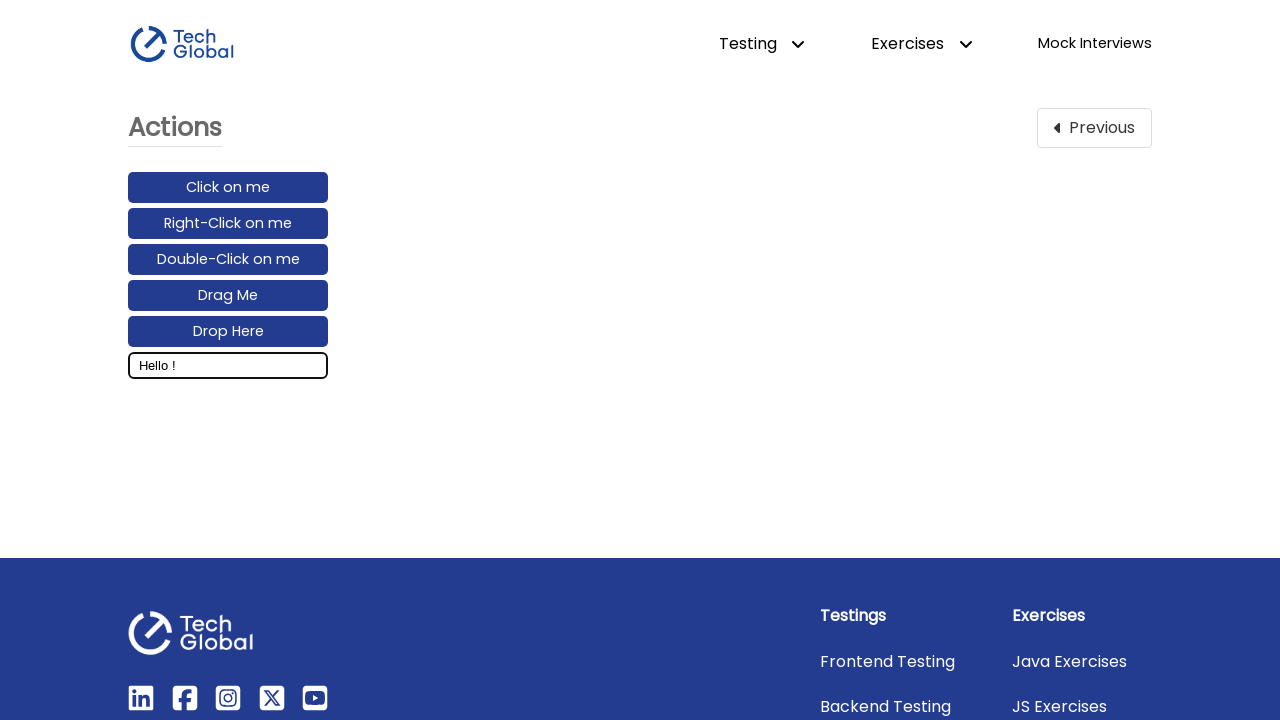